Tests autocomplete field functionality by typing a partial search term and navigating through dropdown suggestions using keyboard arrow keys

Starting URL: https://rahulshettyacademy.com/AutomationPractice/

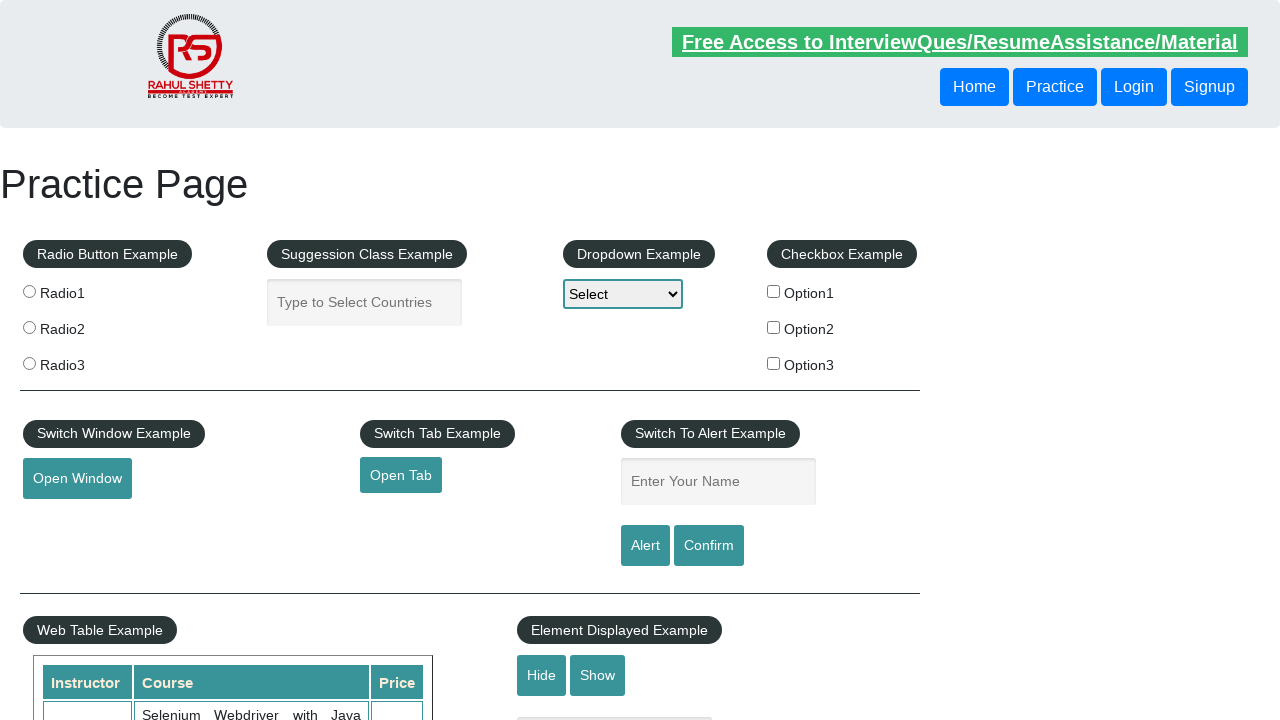

Navigated to AutomationPractice page
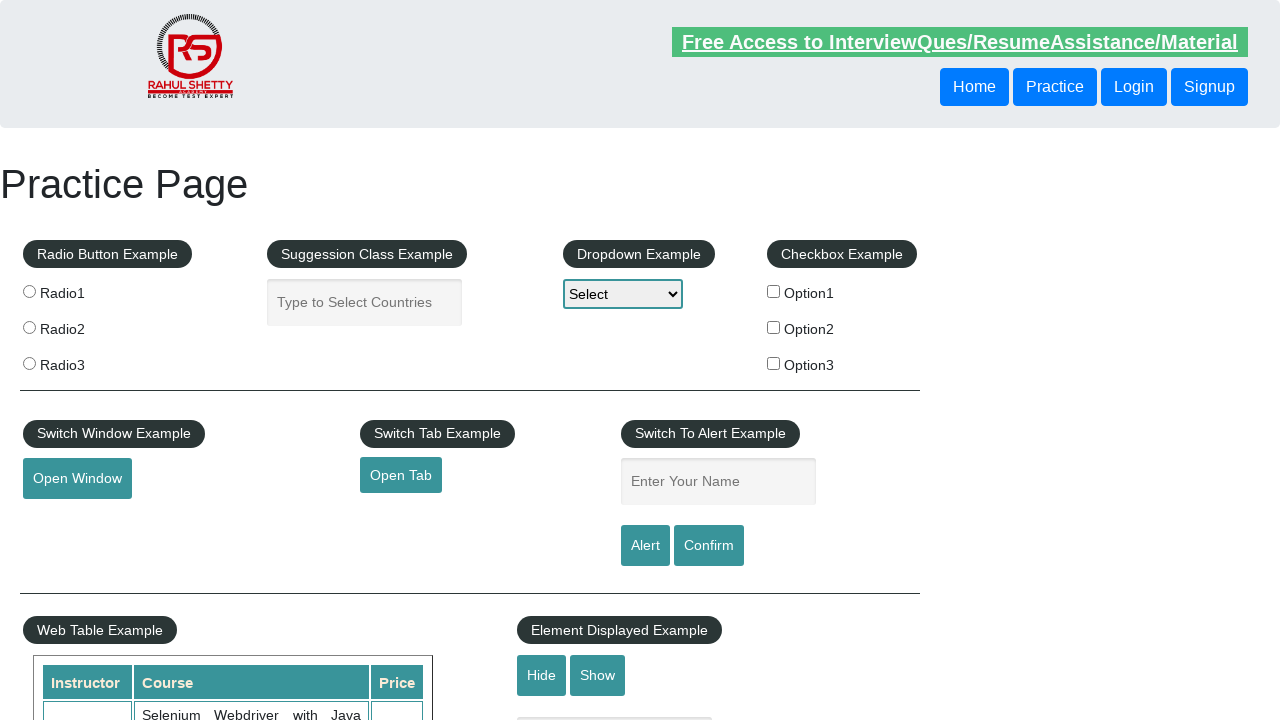

Typed 'uni' into autocomplete field on #autocomplete
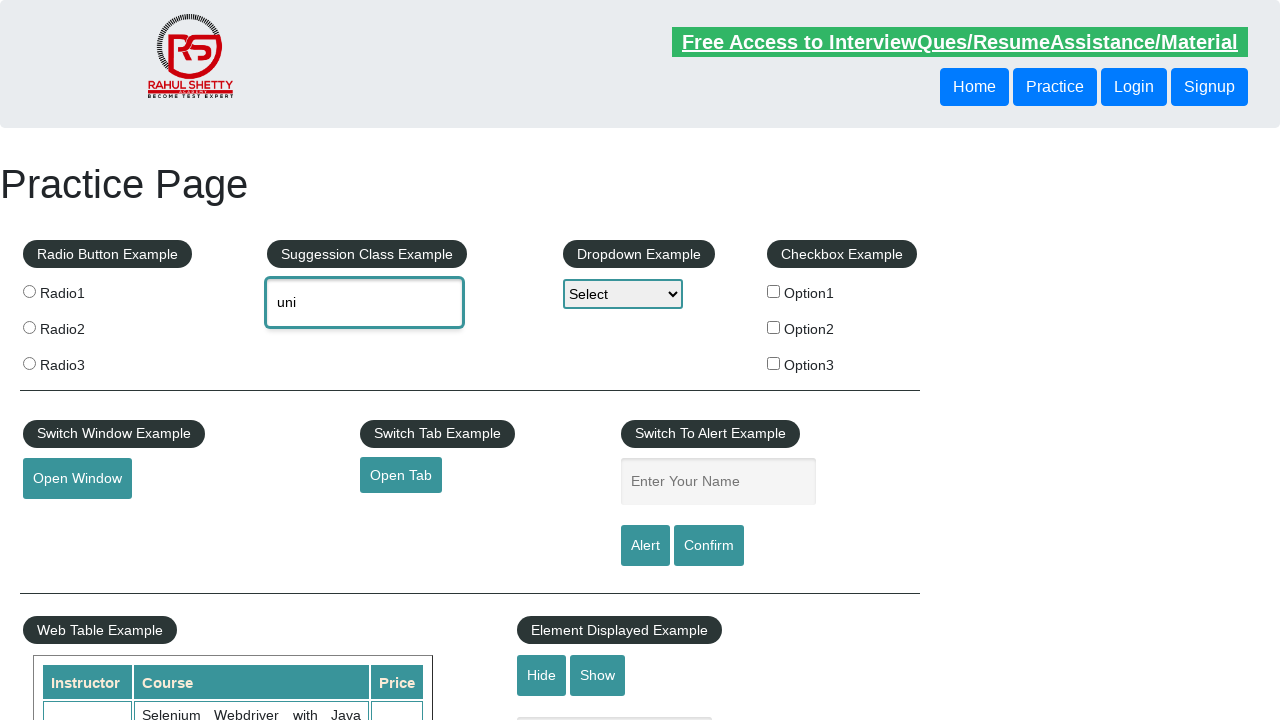

Waited for autocomplete suggestions to appear
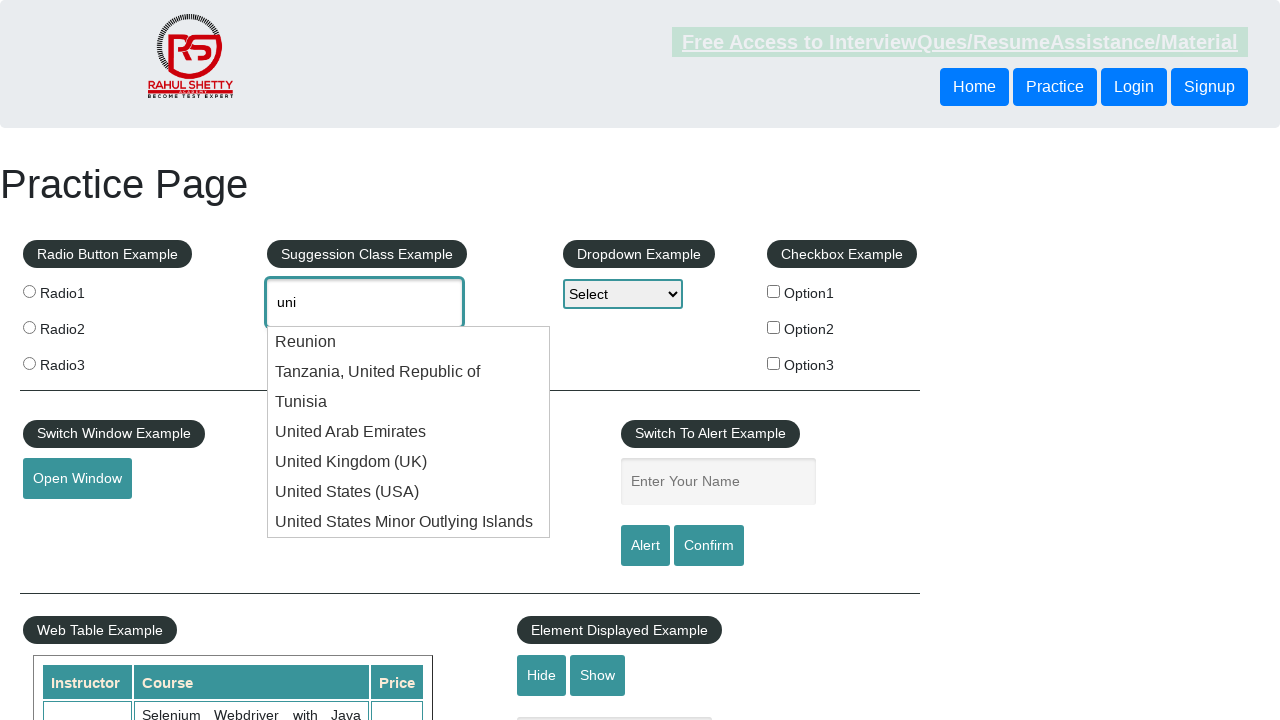

Pressed ArrowDown to navigate to first suggestion on #autocomplete
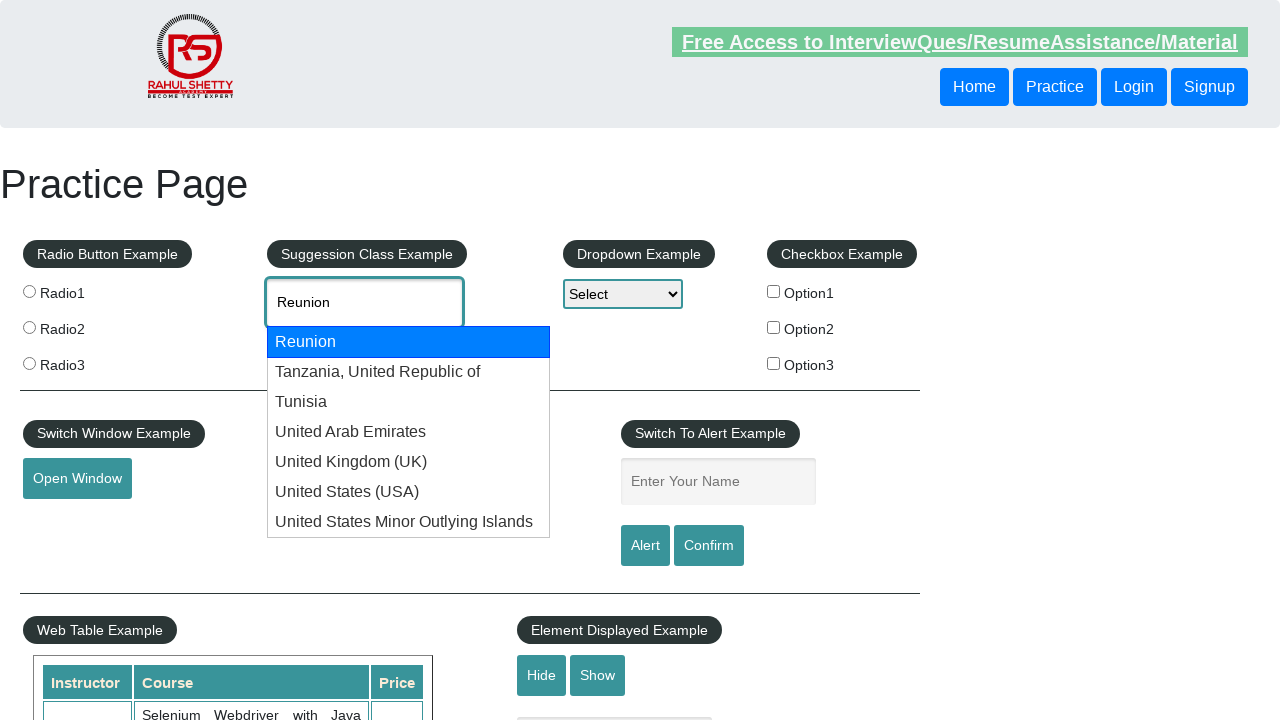

Waited for dropdown to update after first arrow key press
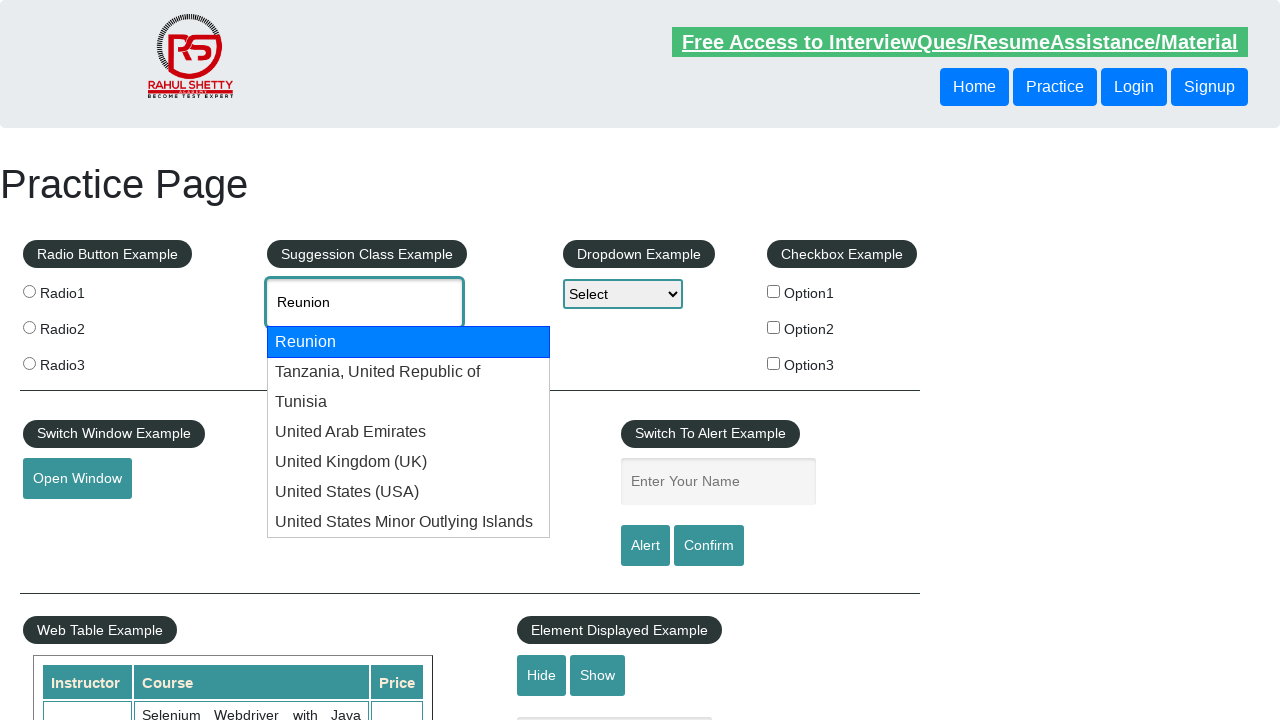

Pressed ArrowDown to navigate to second suggestion on #autocomplete
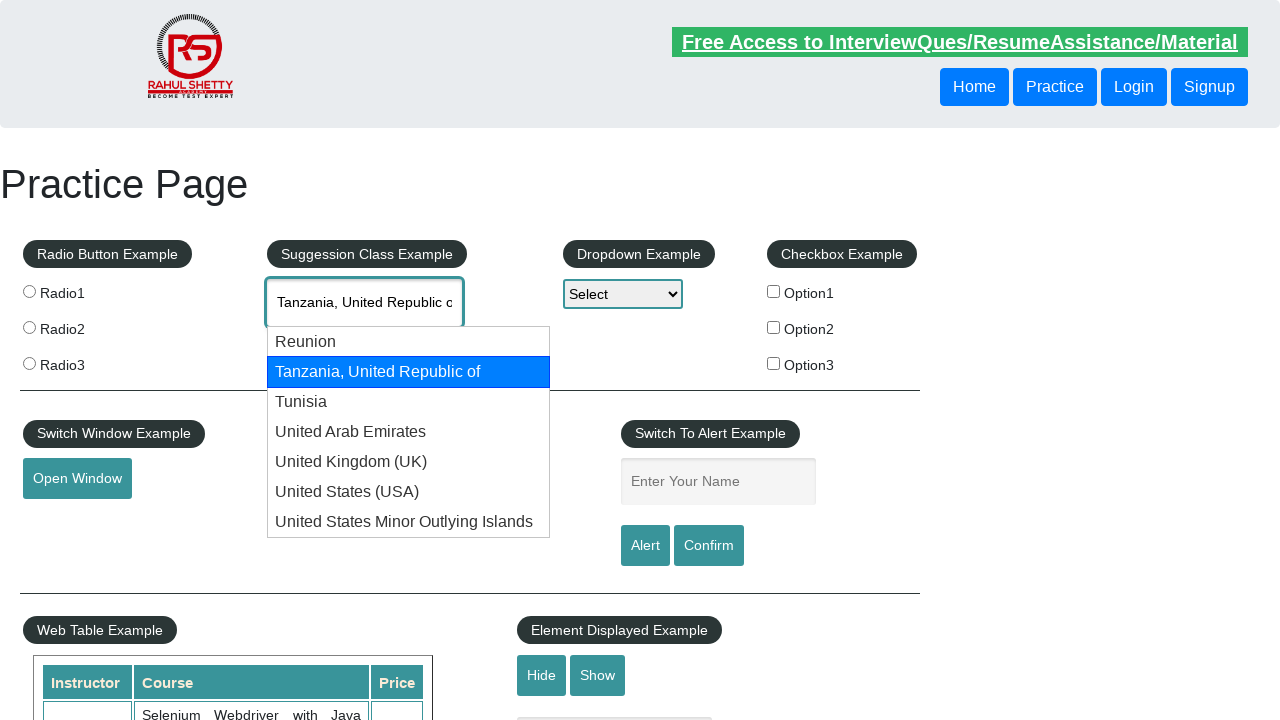

Waited for dropdown to update after second arrow key press
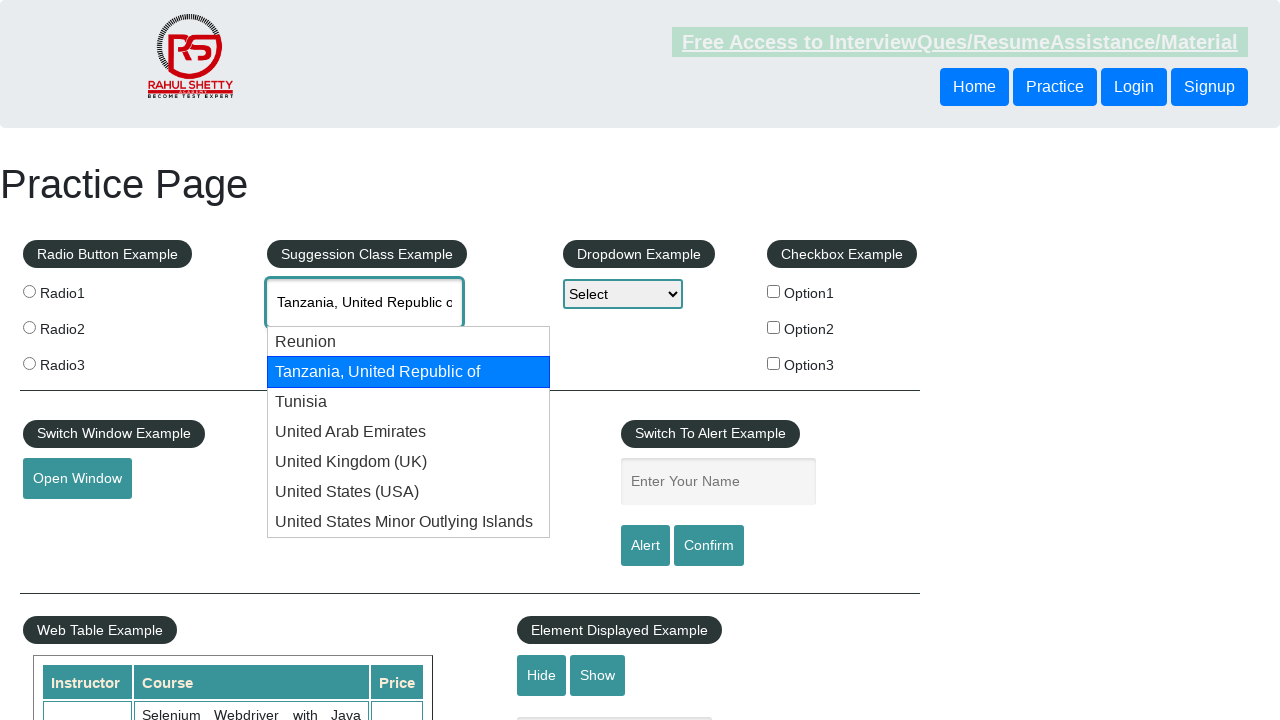

Pressed ArrowDown to navigate to third suggestion on #autocomplete
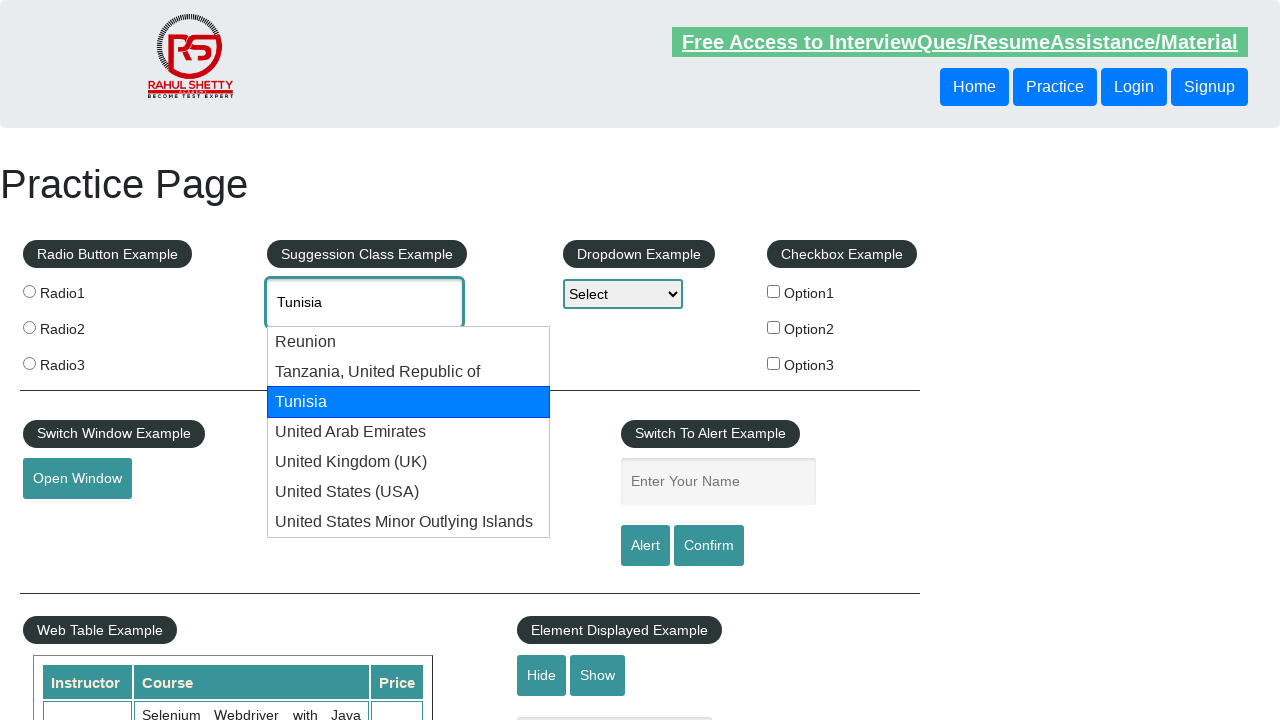

Waited for dropdown to update after third arrow key press
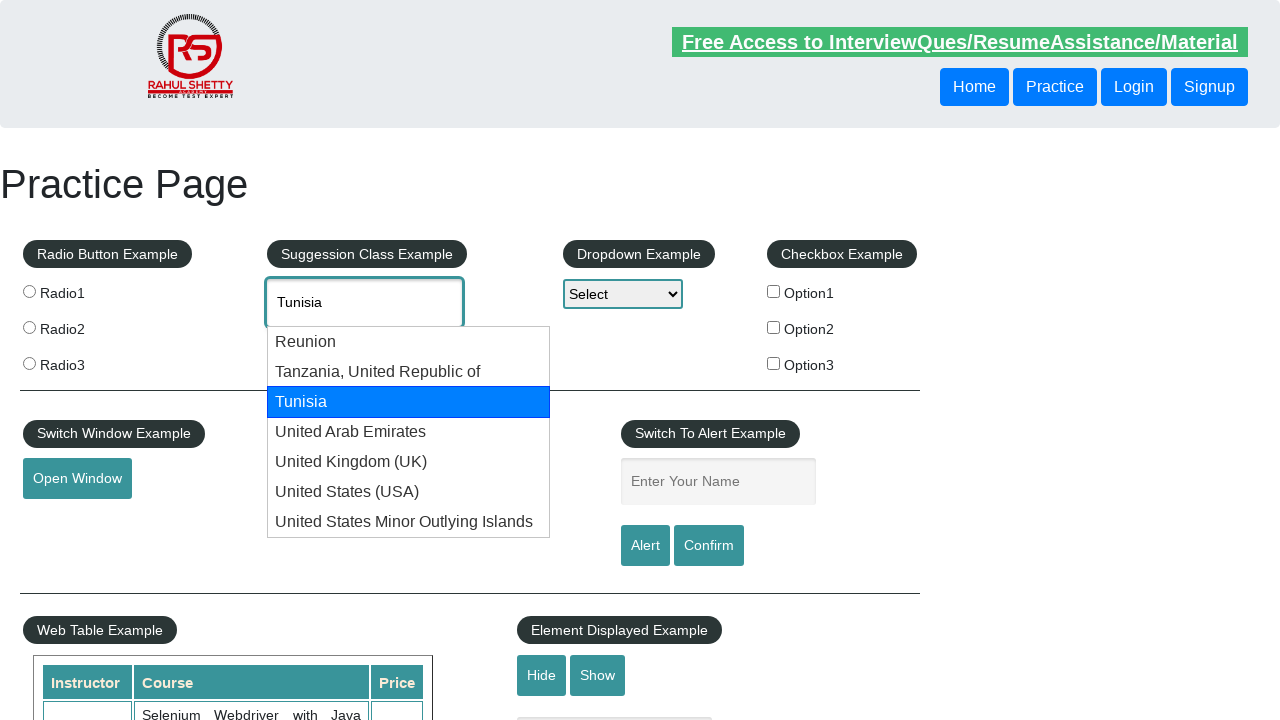

Pressed ArrowDown to navigate to fourth suggestion on #autocomplete
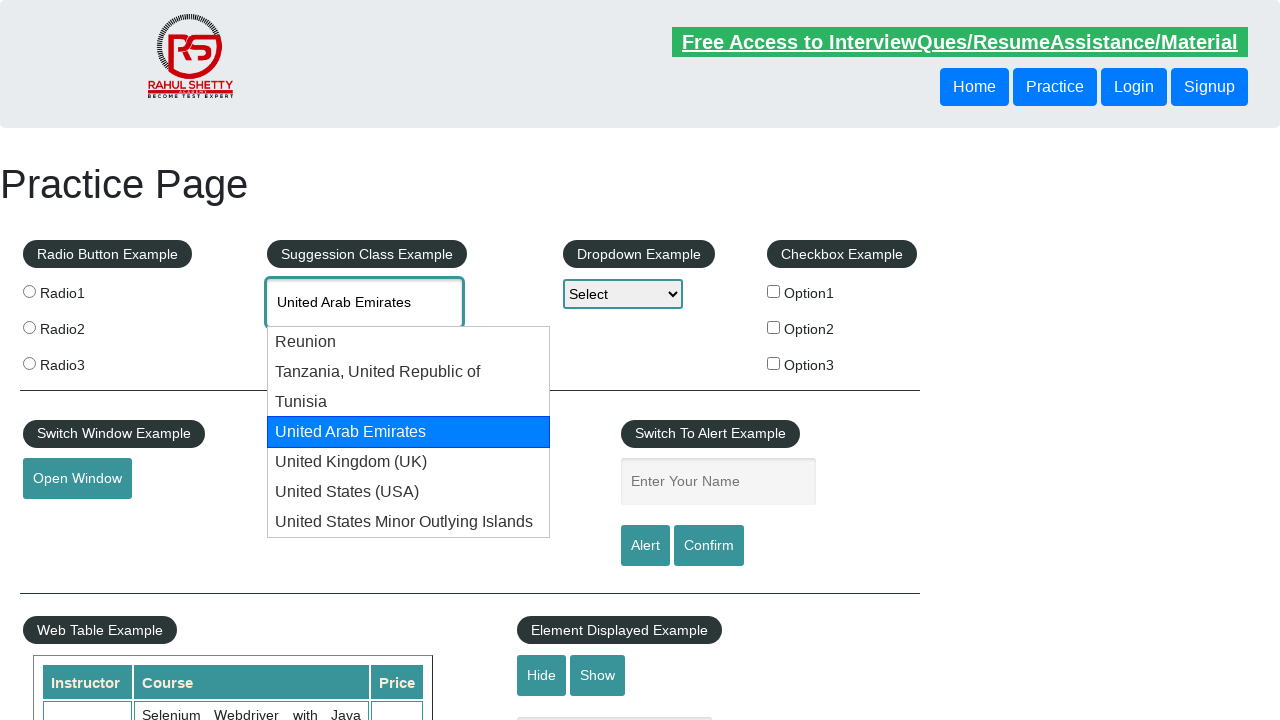

Waited for dropdown to update after fourth arrow key press
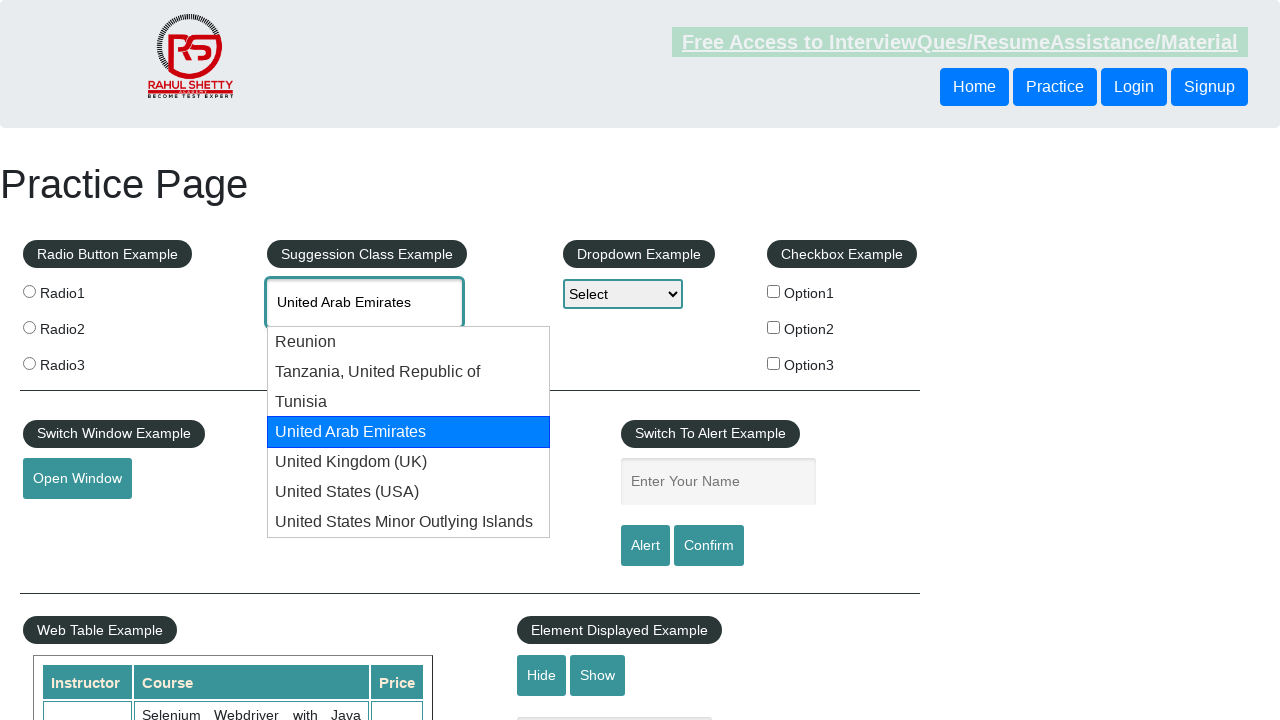

Clicked autocomplete field to select the highlighted suggestion at (365, 302) on #autocomplete
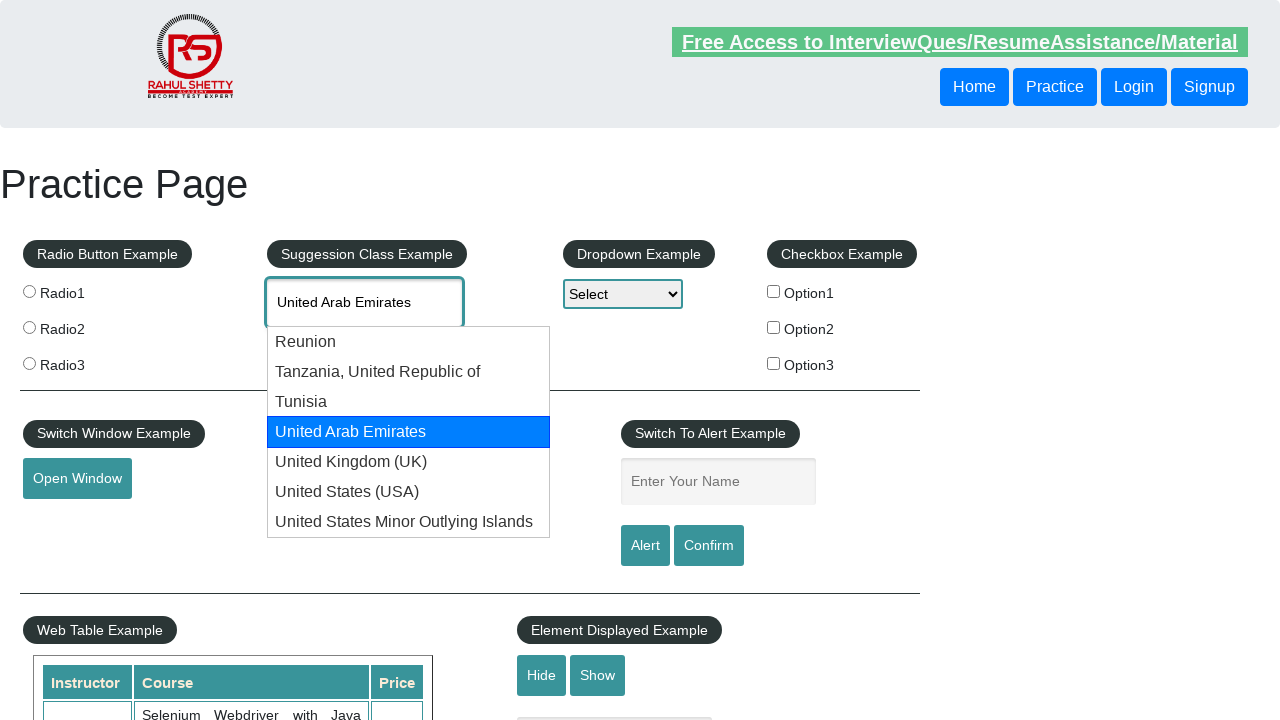

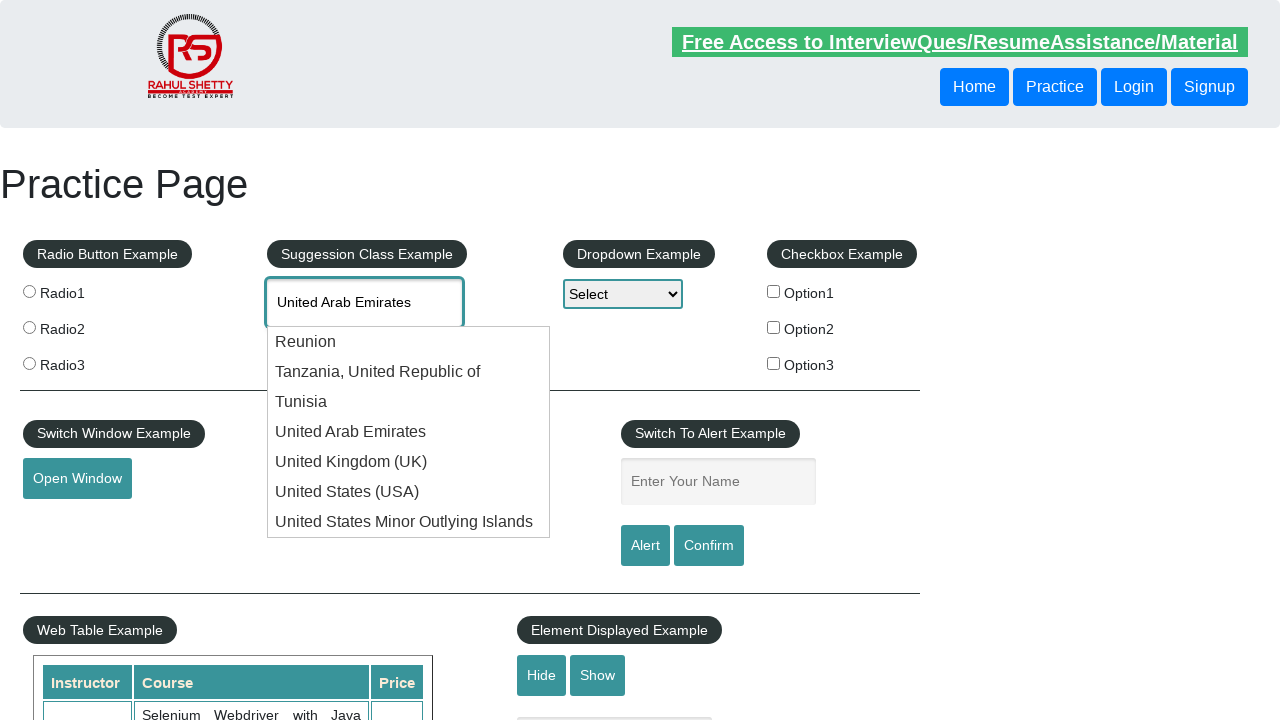